Tests checkbox functionality by locating two checkboxes and clicking each one if it is not already selected

Starting URL: https://the-internet.herokuapp.com/checkboxes

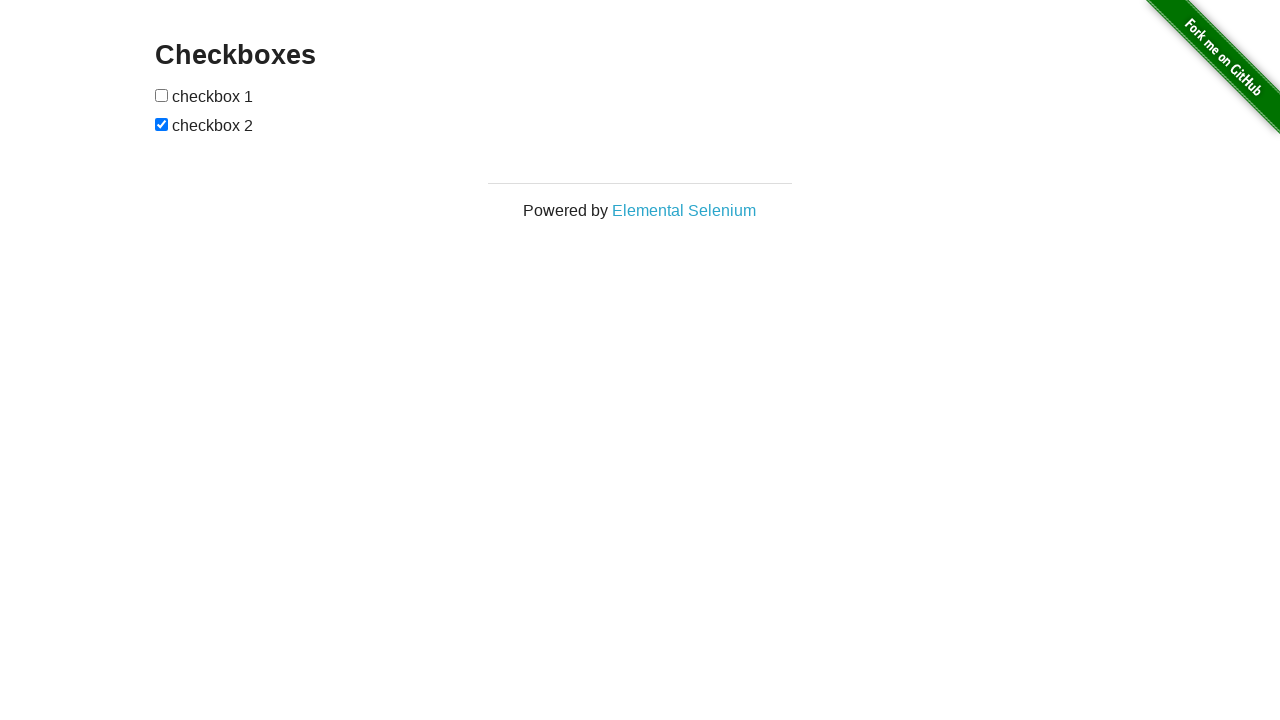

Located first checkbox element
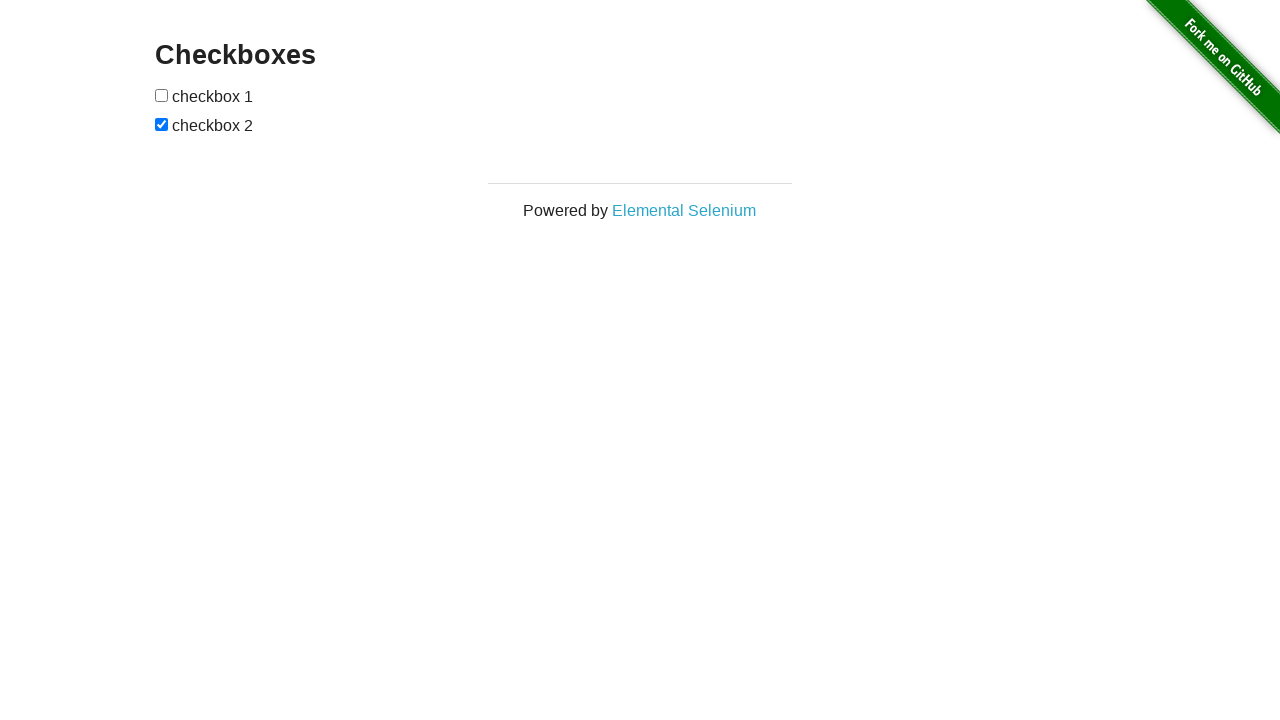

Located second checkbox element
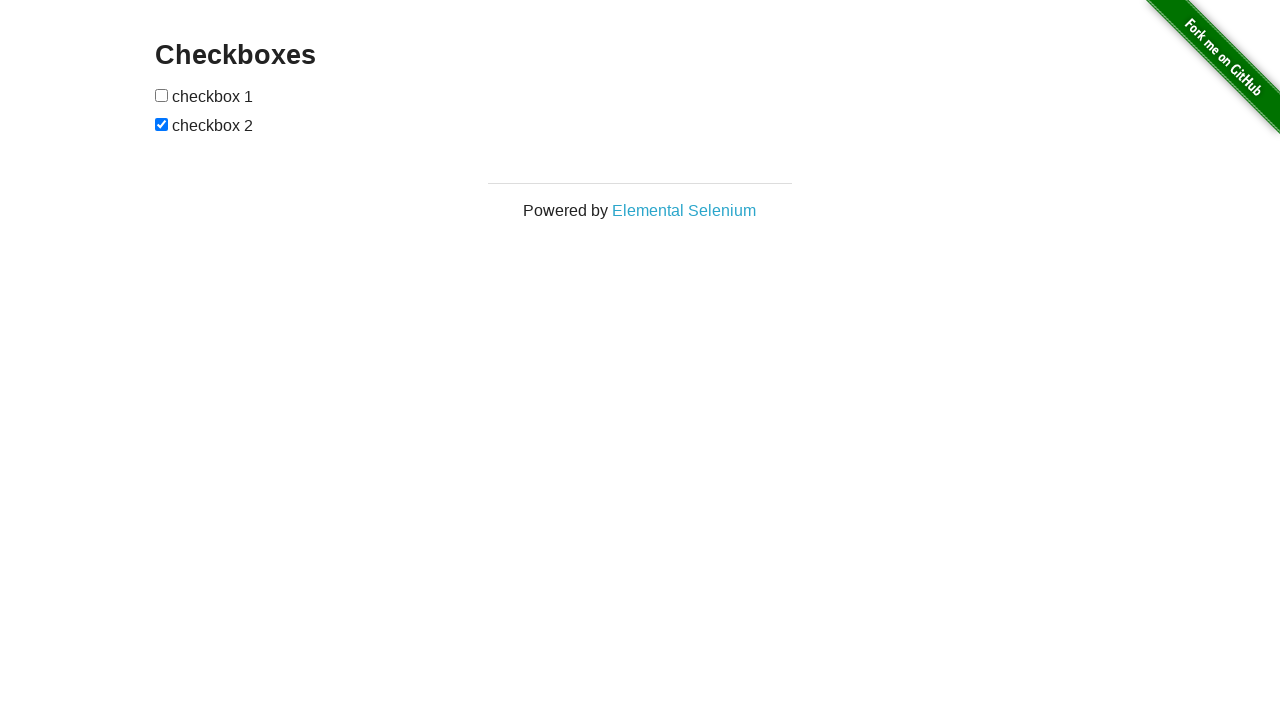

Checked that first checkbox is not selected
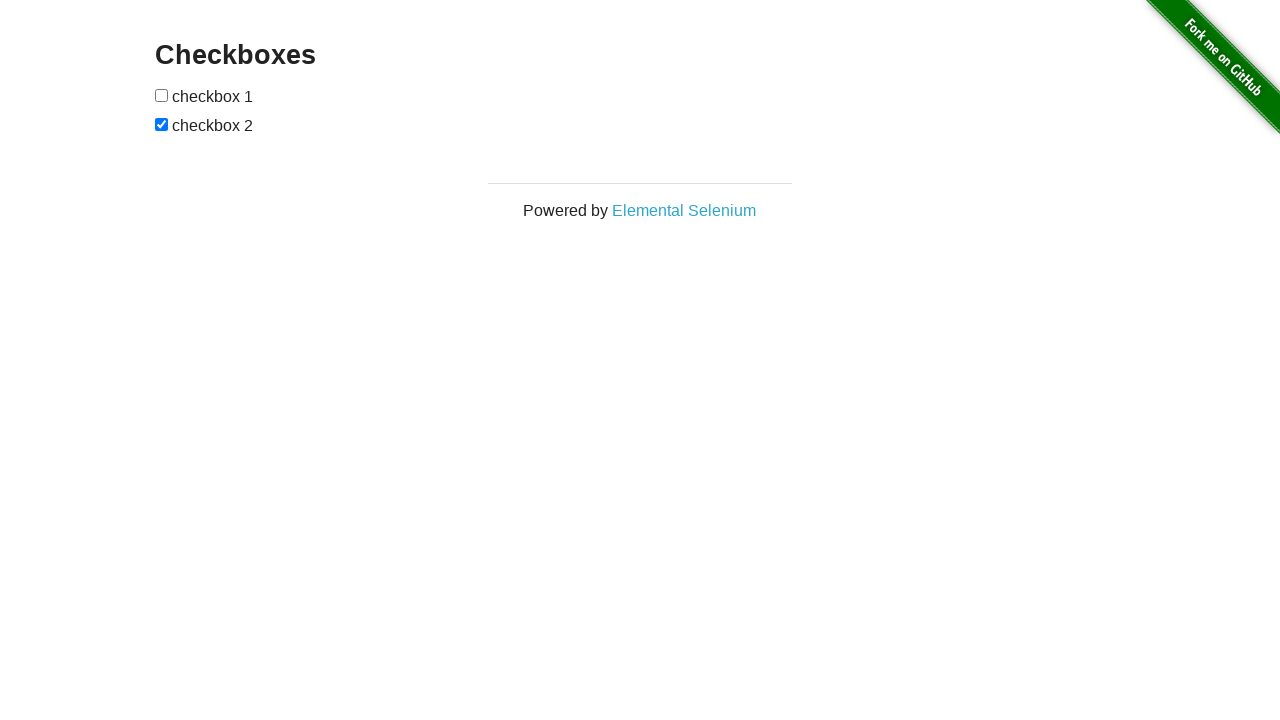

Clicked first checkbox to select it at (162, 95) on xpath=//input[@type='checkbox'][1]
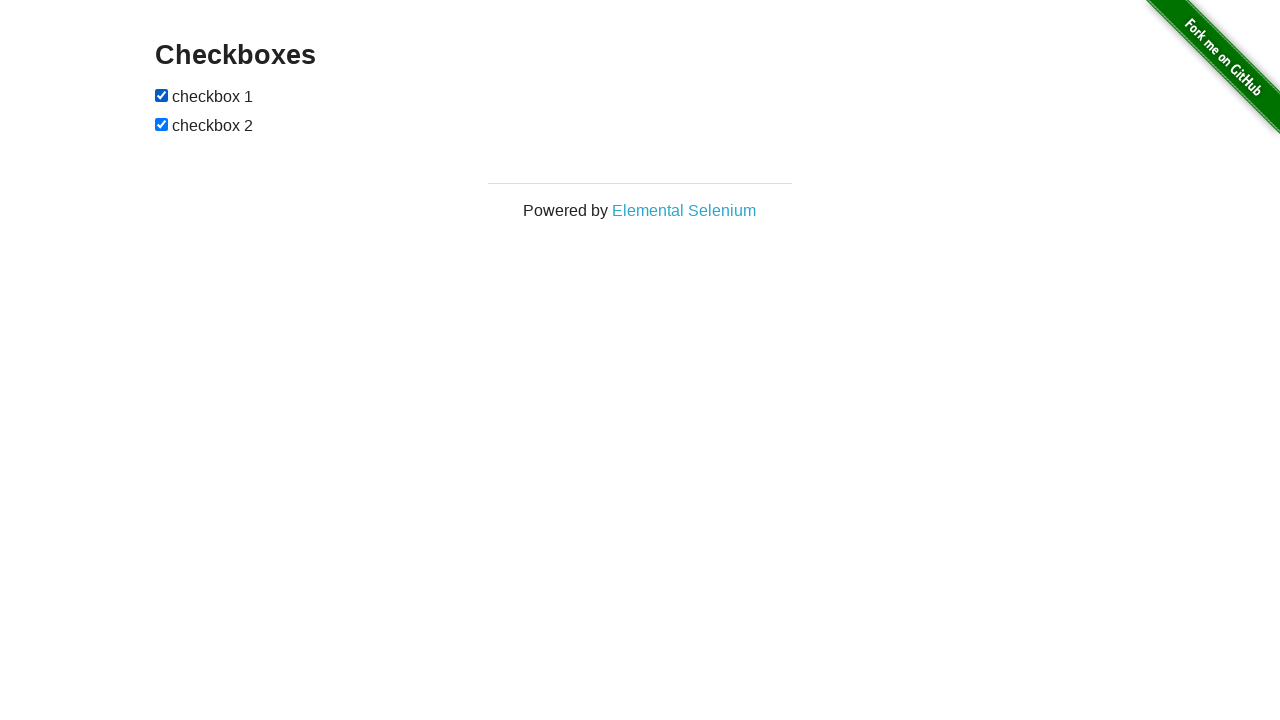

Second checkbox was already selected, skipped click
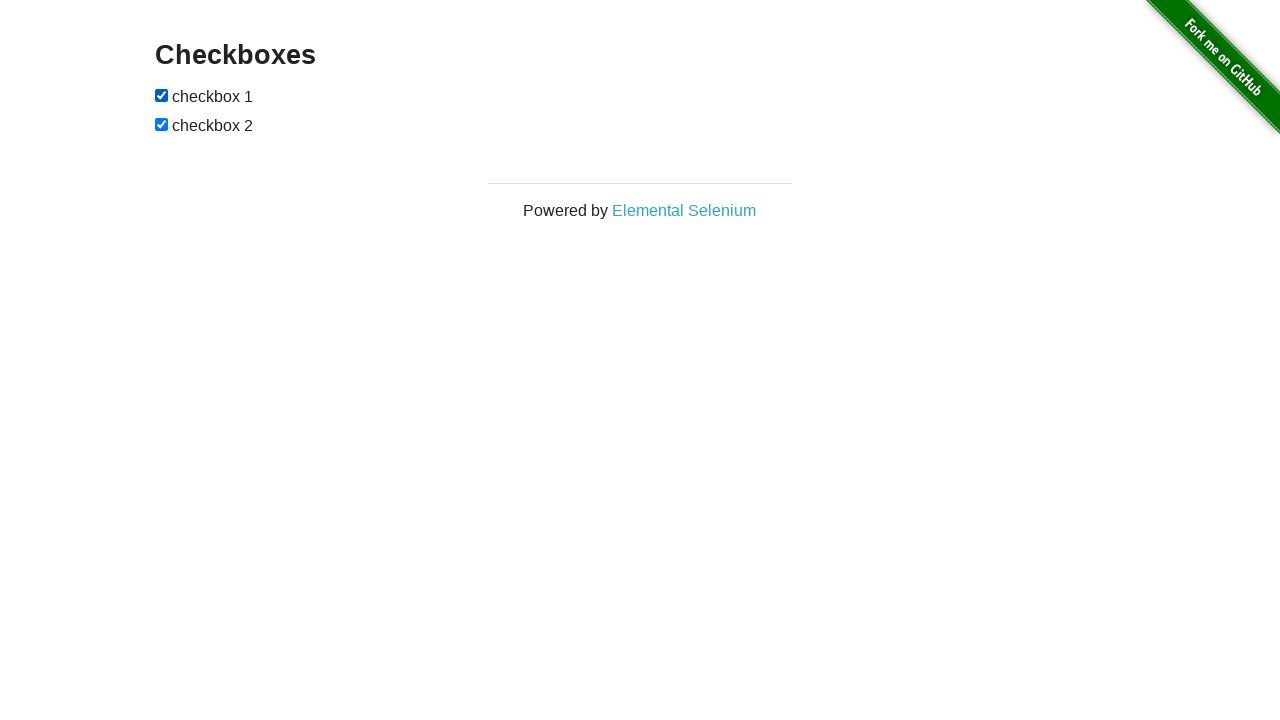

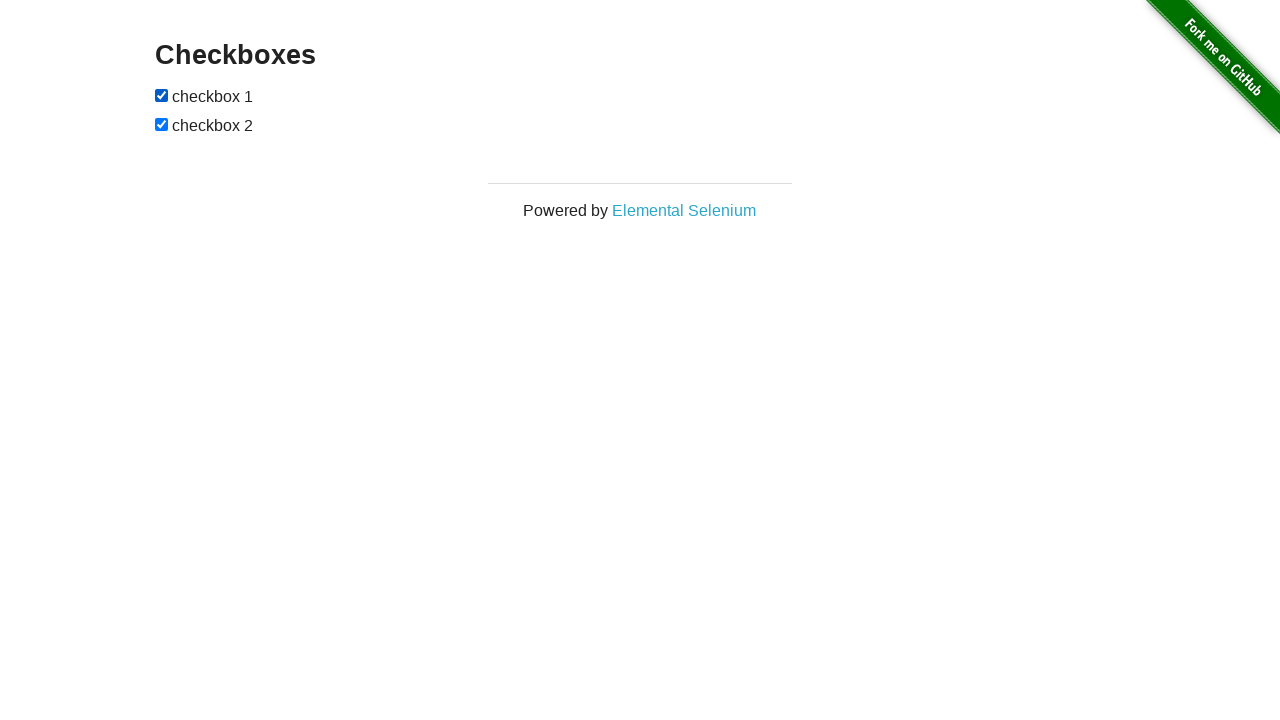